Tests API response links by clicking various links (Created, No Content, Moved, Bad Request, Unauthorized, Forbidden, Not Found) and verifying each returns the expected HTTP status code

Starting URL: https://demoqa.com/links

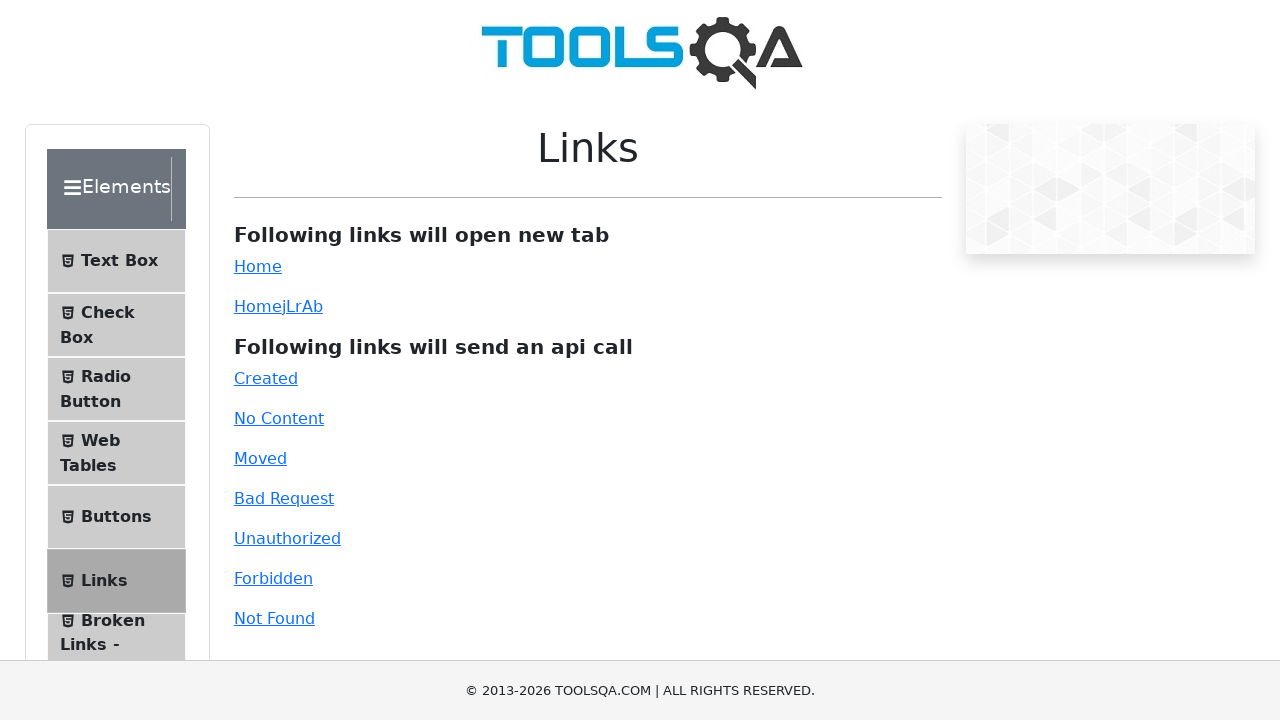

Clicked 'Created' link at (266, 378) on internal:text="Created"s
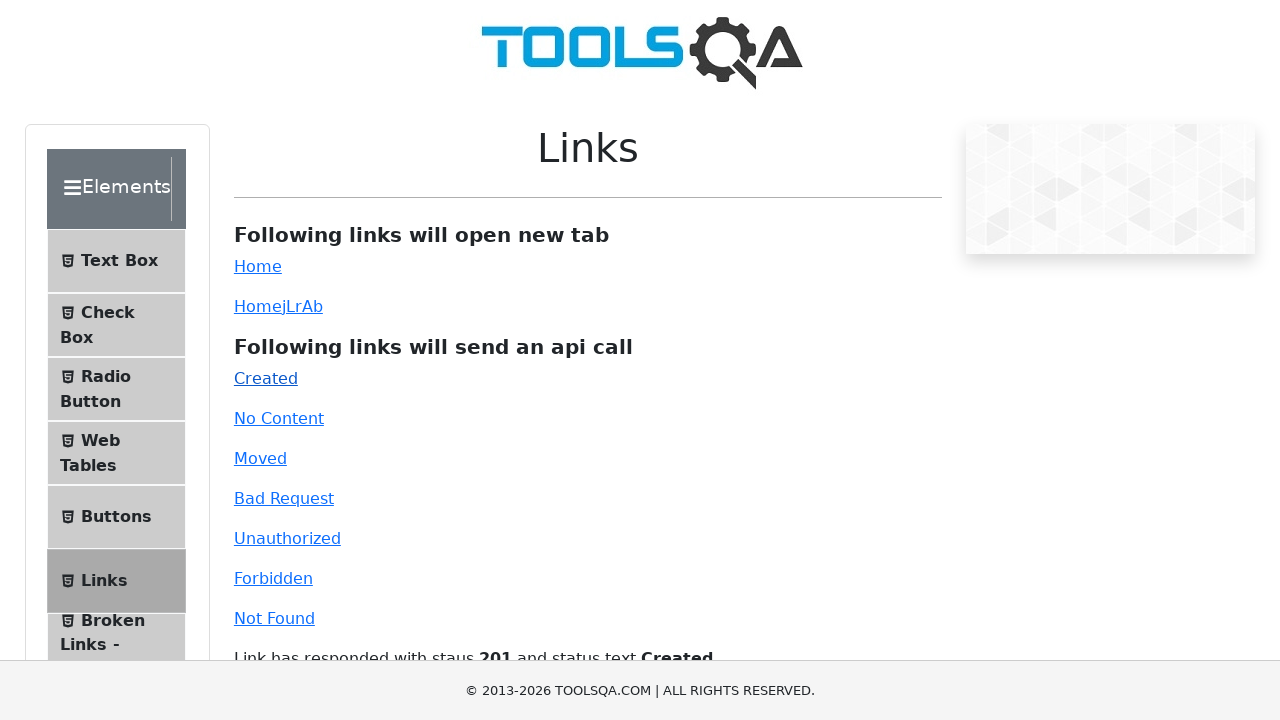

Response received for 'Created' with status 201
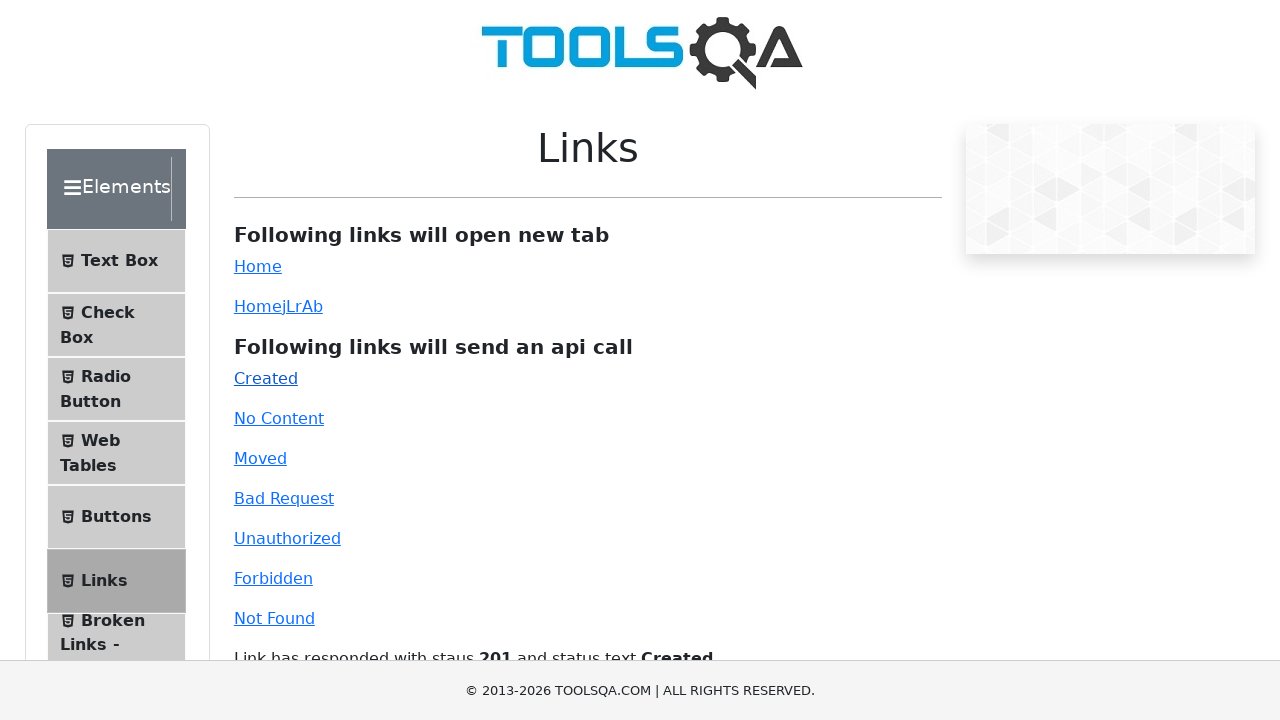

Assertion passed: 'Created' returned expected status code 201
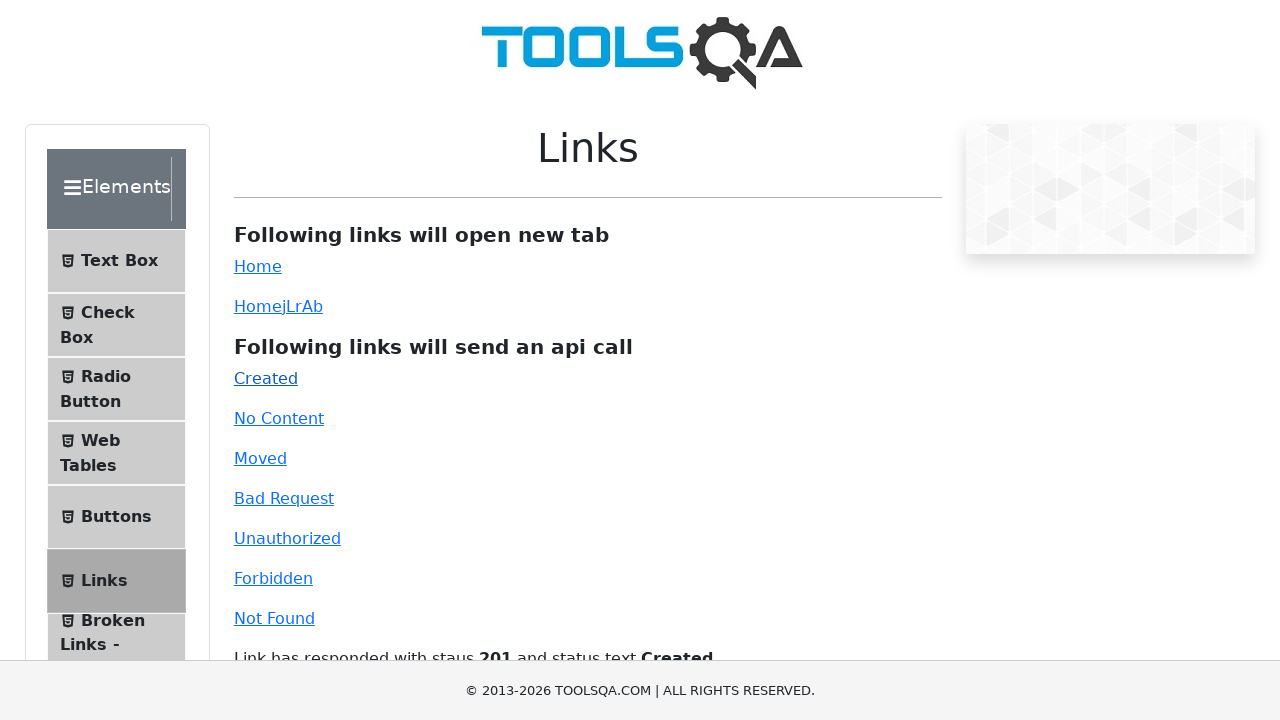

Clicked 'No Content' link at (279, 418) on internal:text="No Content"s
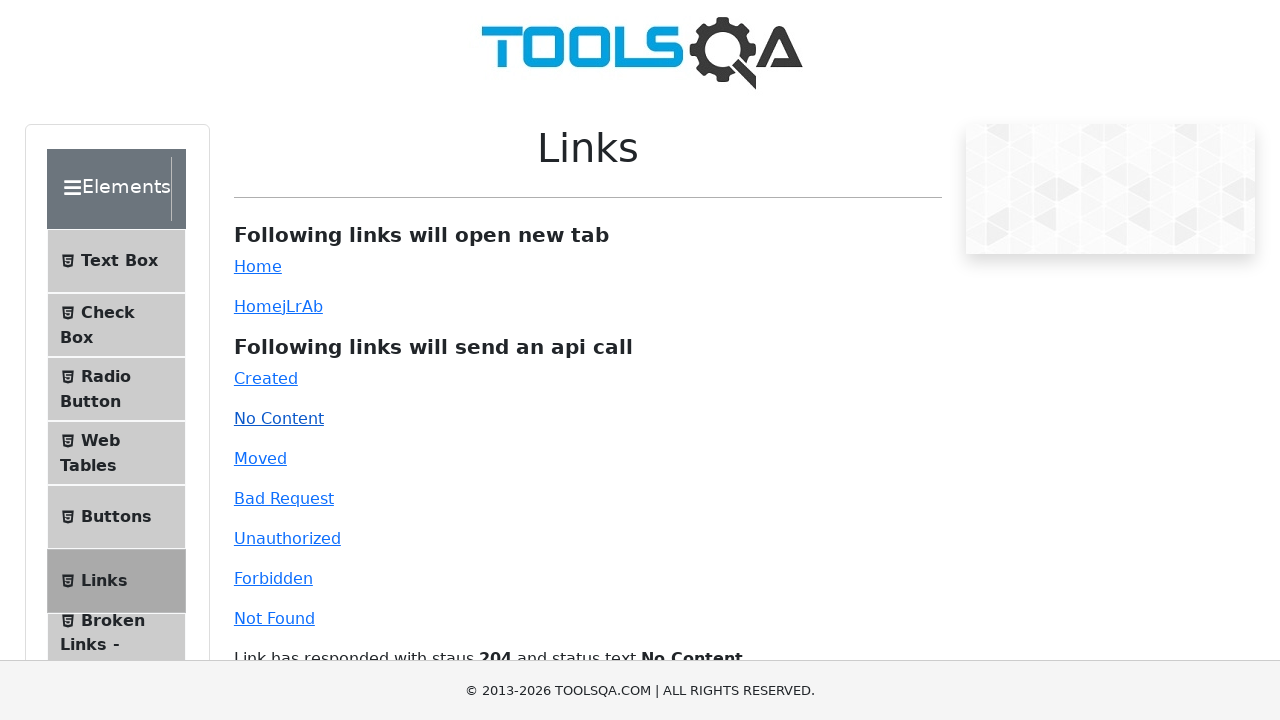

Response received for 'No Content' with status 204
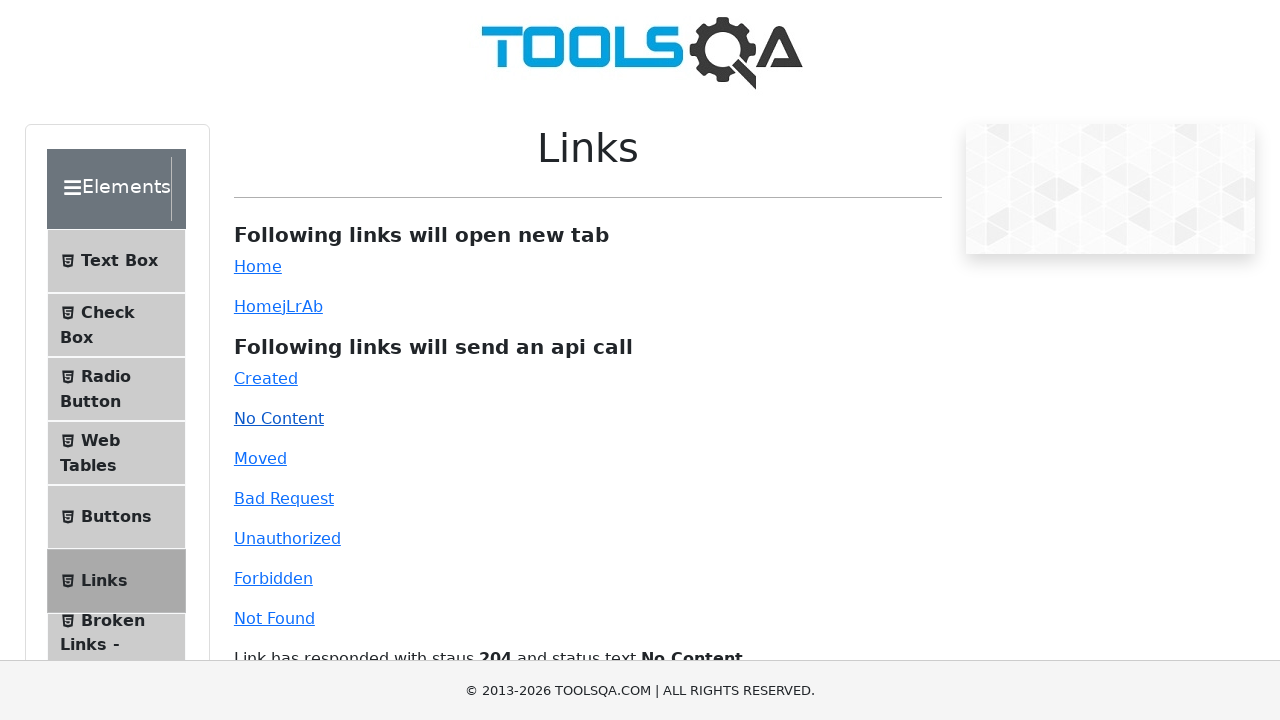

Assertion passed: 'No Content' returned expected status code 204
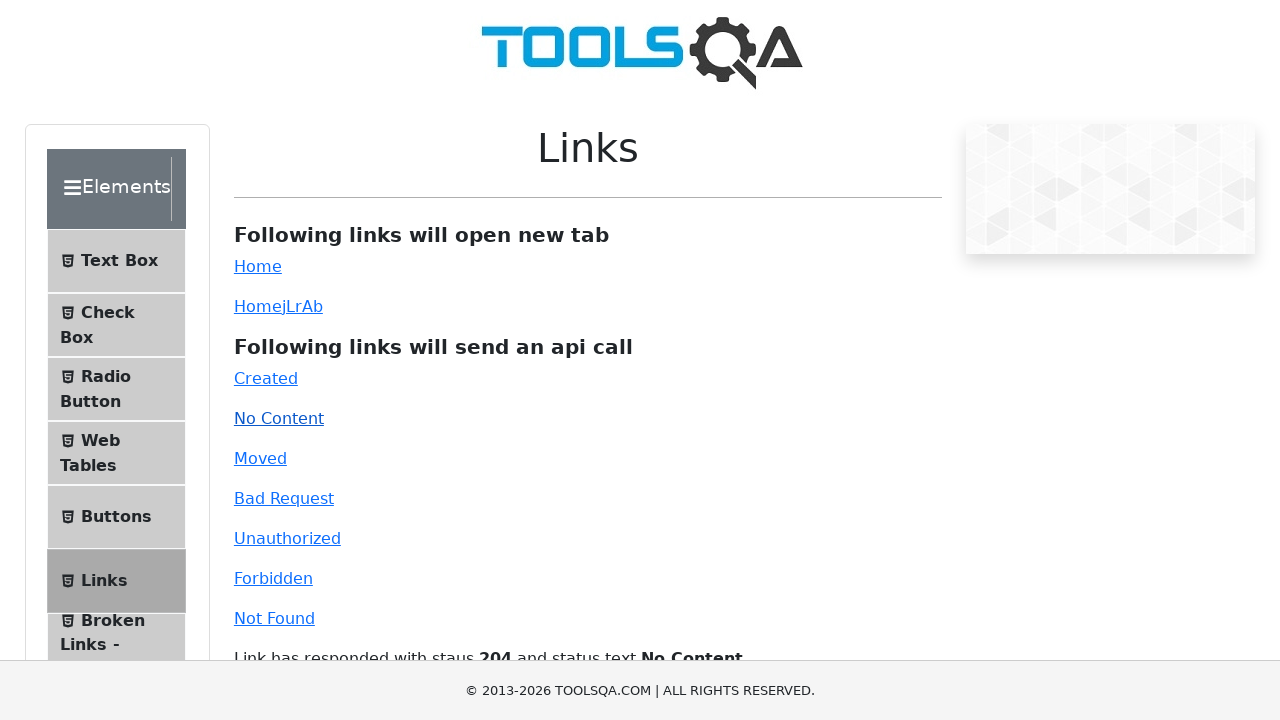

Clicked 'Moved' link at (260, 458) on internal:text="Moved"s
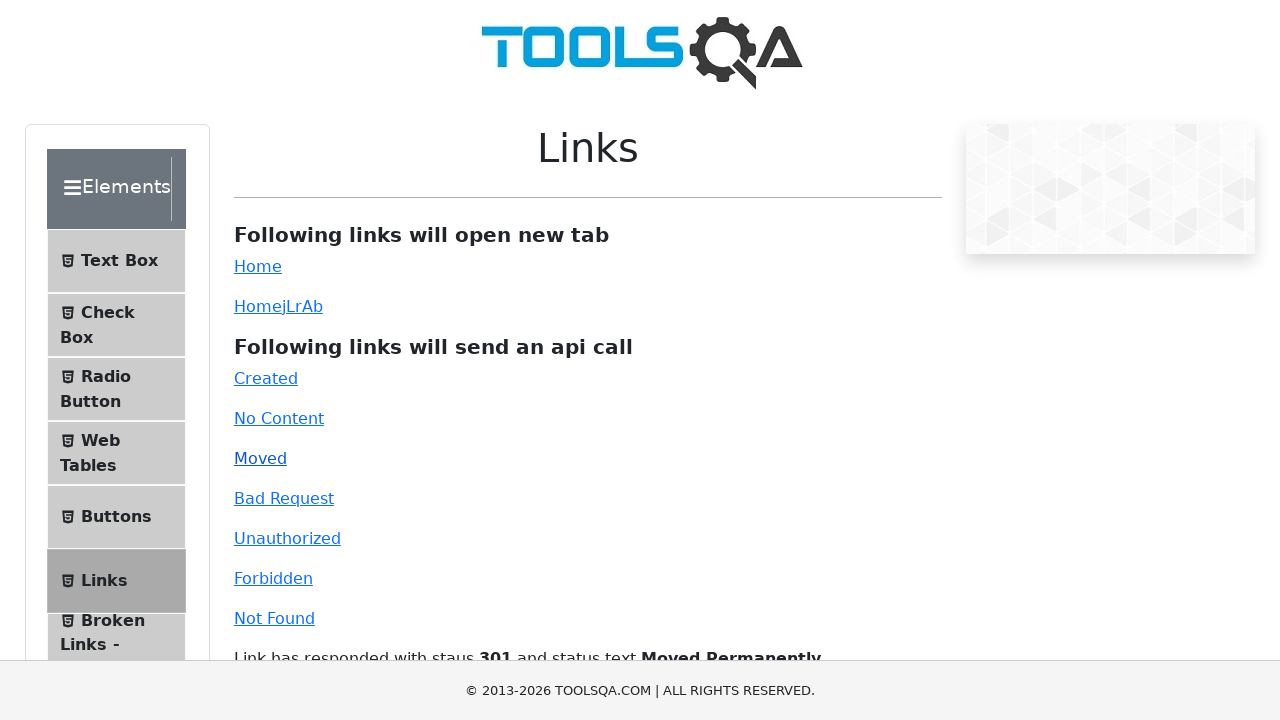

Response received for 'Moved' with status 301
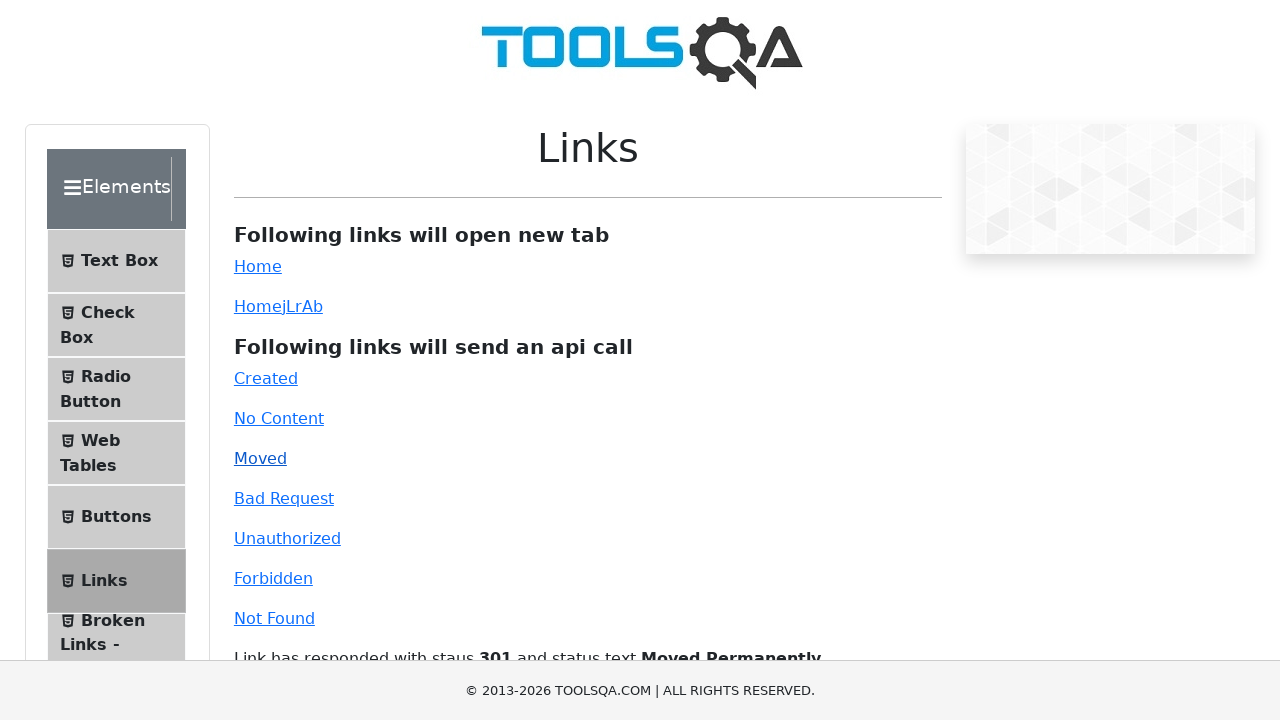

Assertion passed: 'Moved' returned expected status code 301
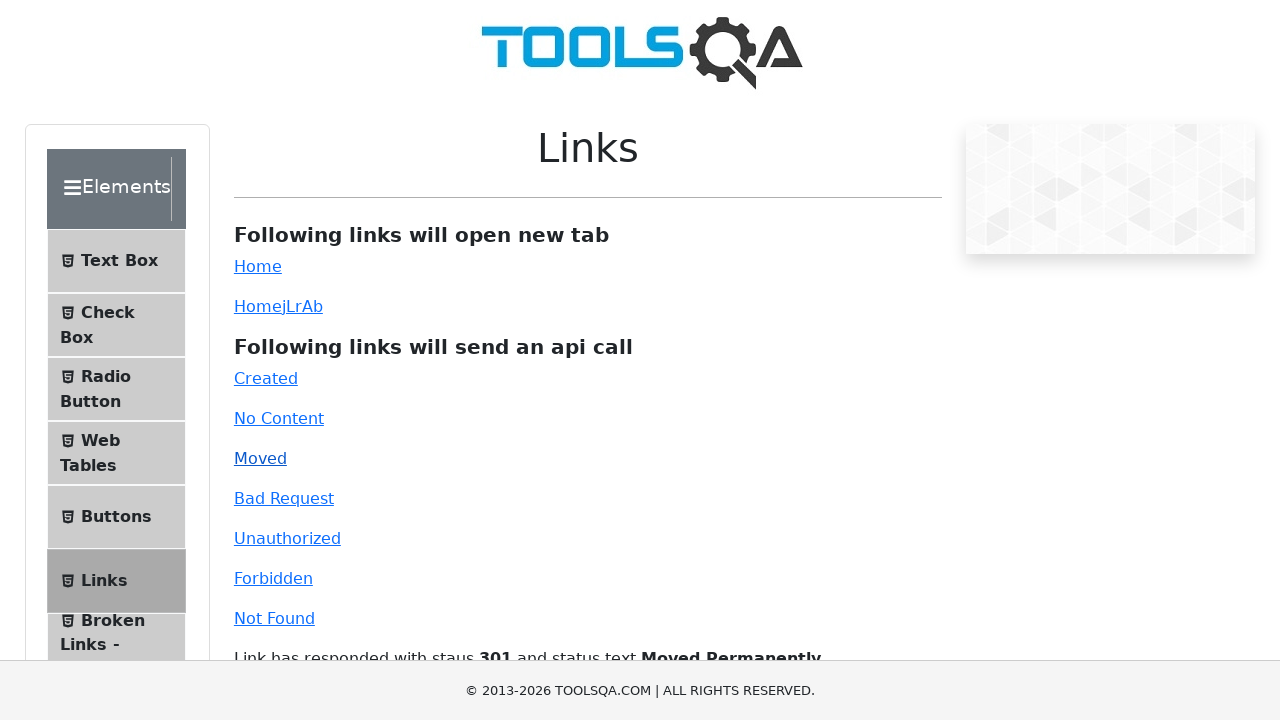

Clicked 'Bad Request' link at (284, 498) on internal:text="Bad Request"s
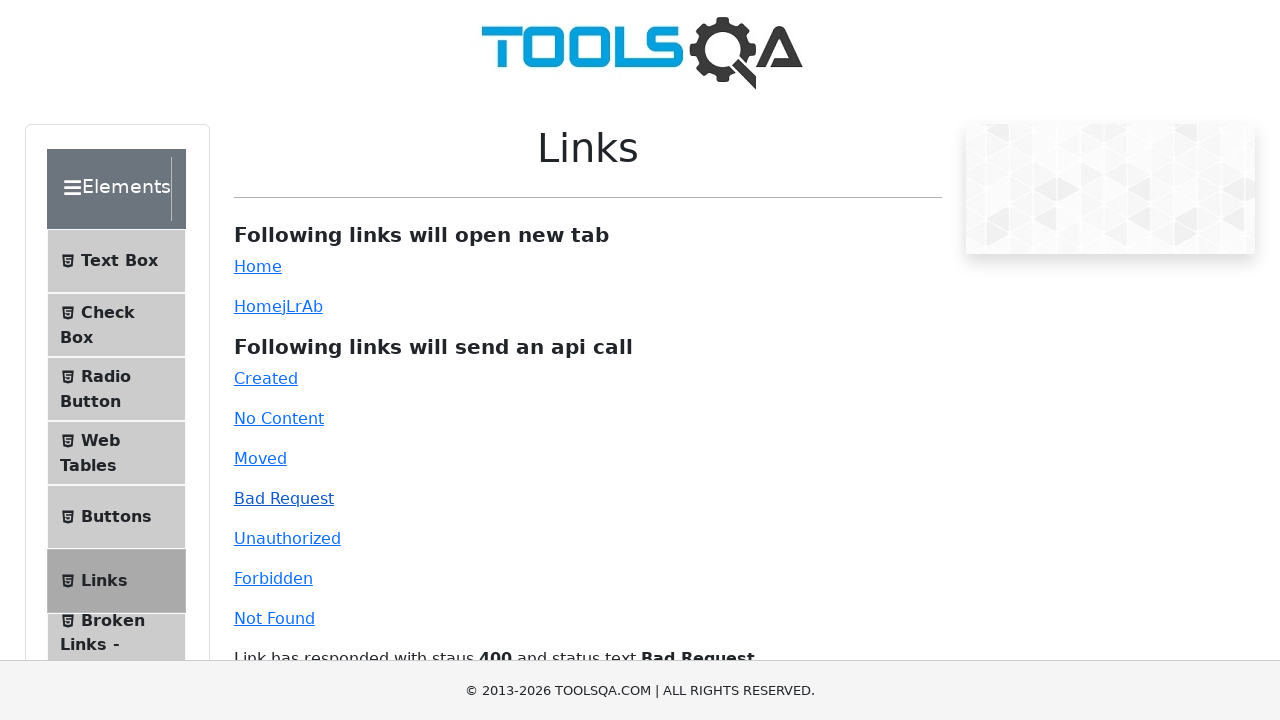

Response received for 'Bad Request' with status 400
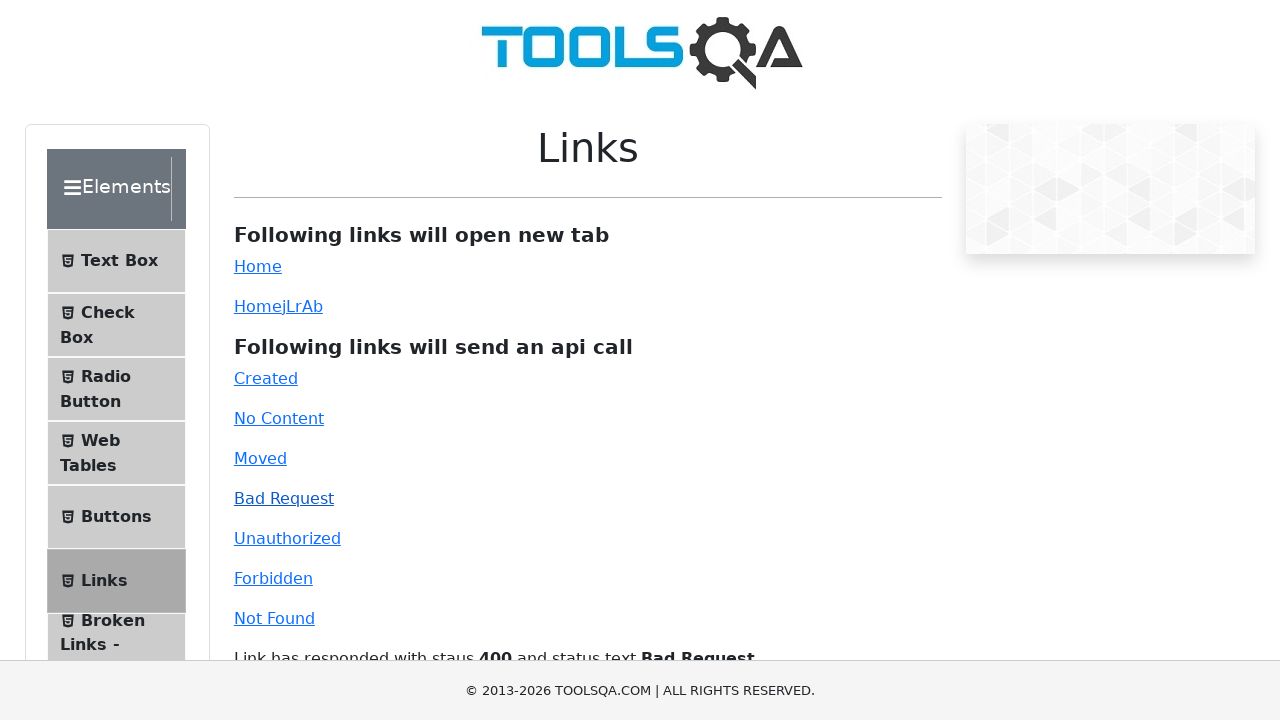

Assertion passed: 'Bad Request' returned expected status code 400
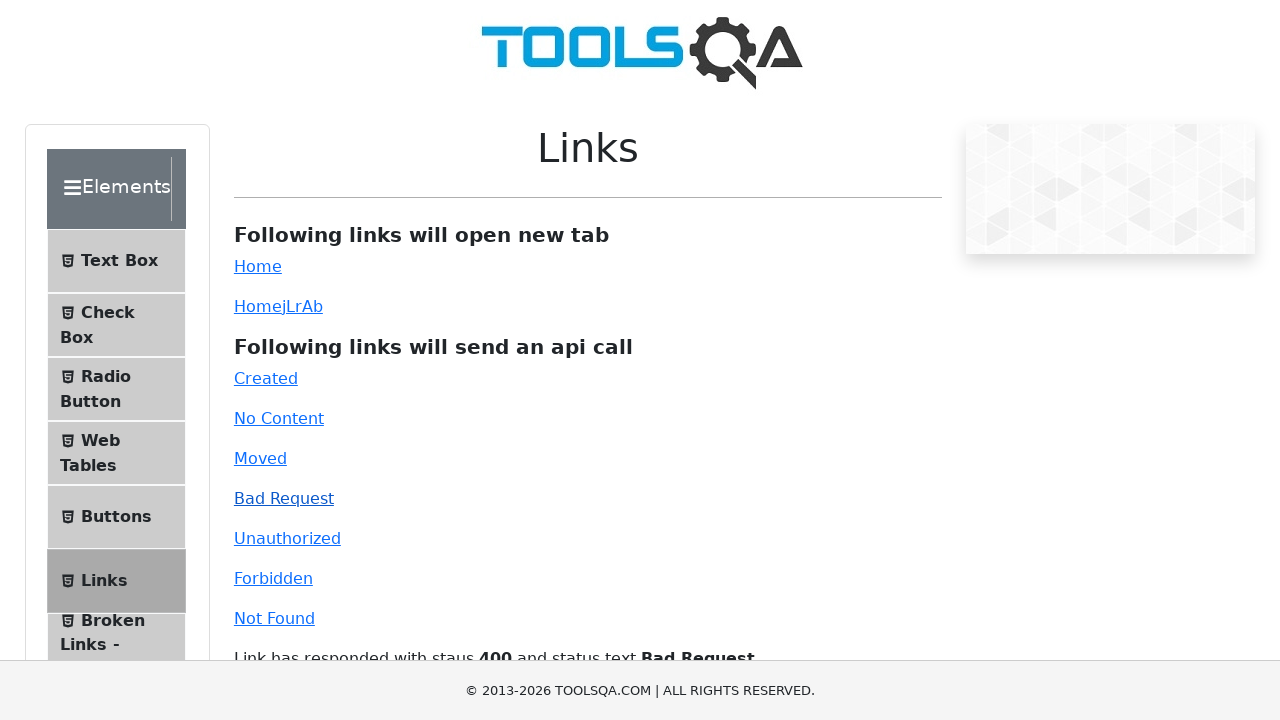

Clicked 'Unauthorized' link at (287, 538) on internal:text="Unauthorized"s
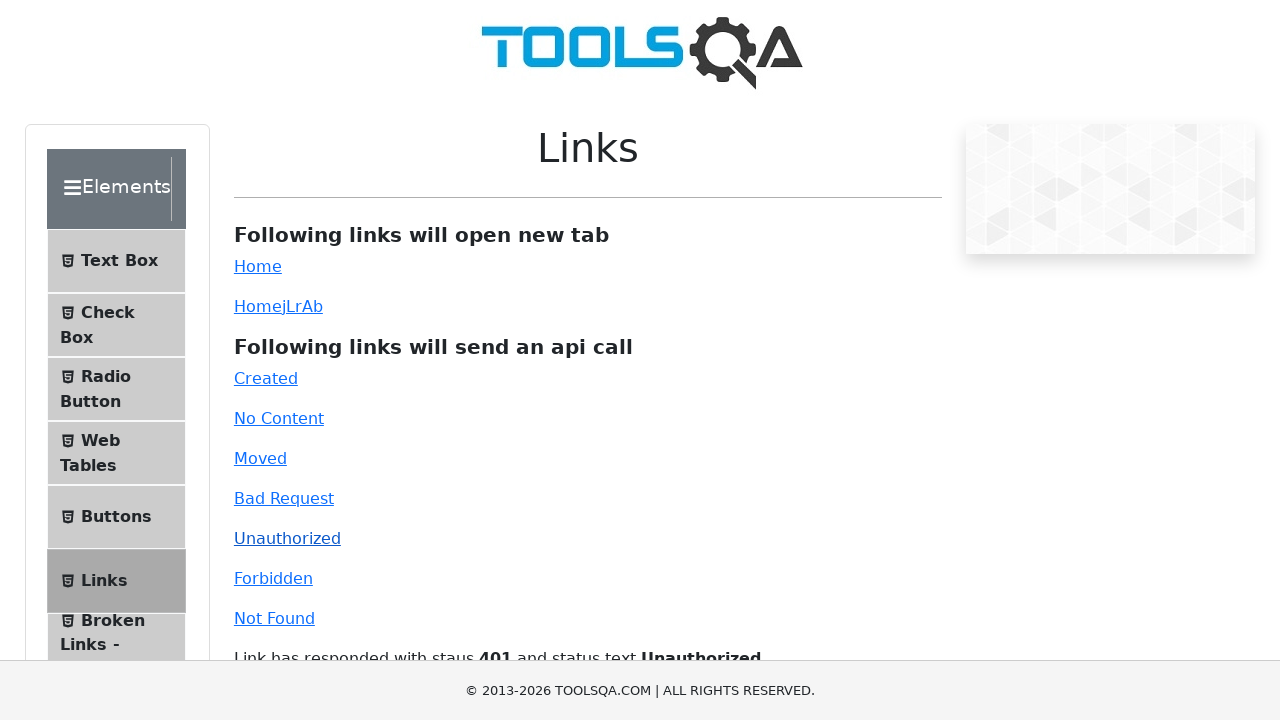

Response received for 'Unauthorized' with status 401
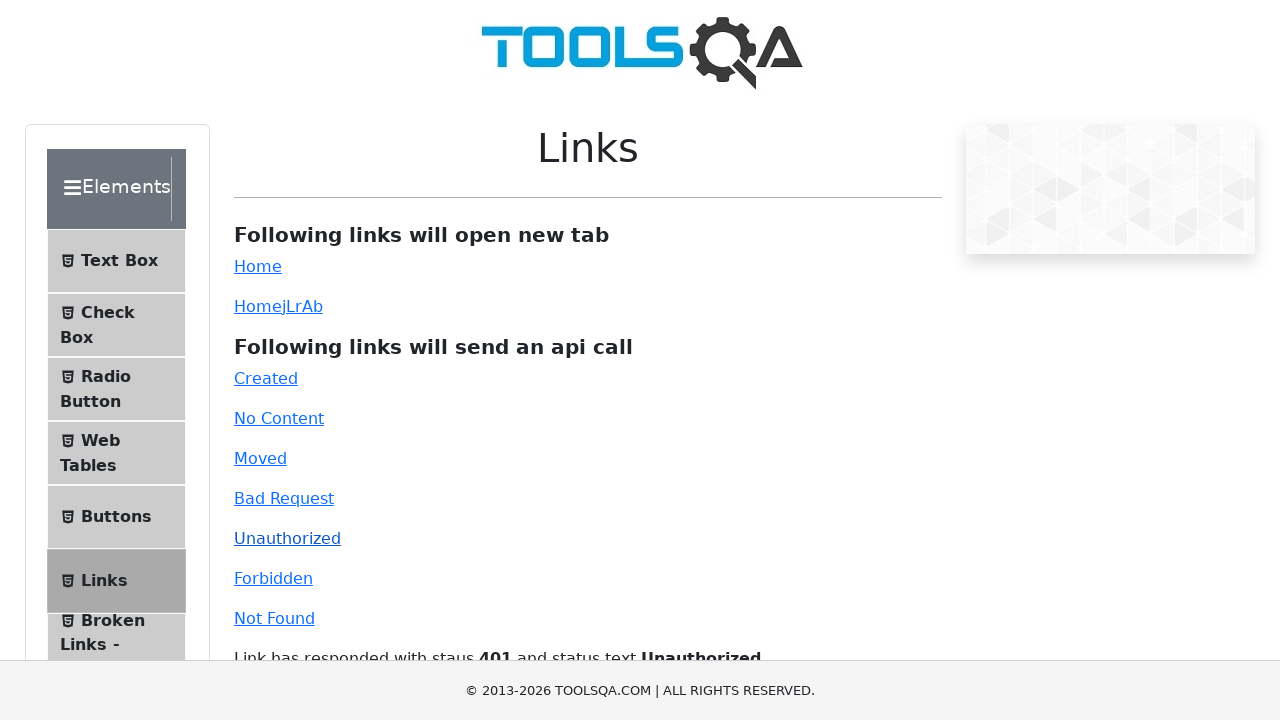

Assertion passed: 'Unauthorized' returned expected status code 401
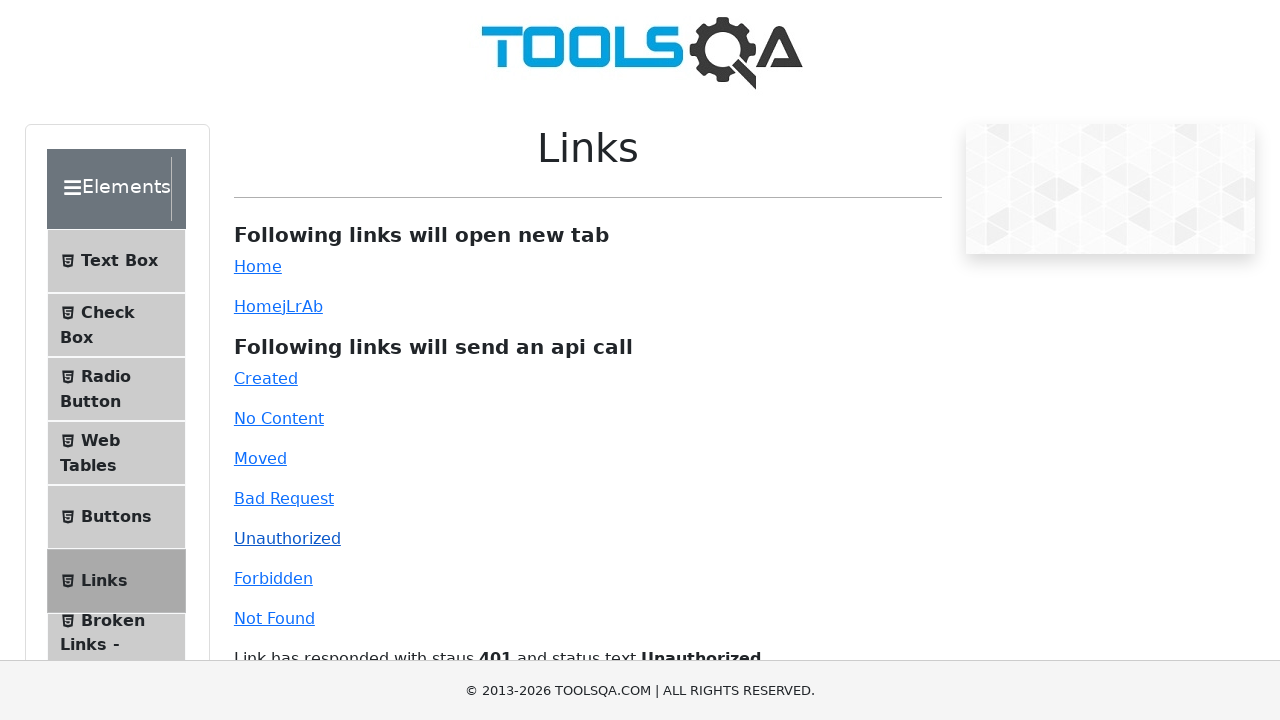

Clicked 'Forbidden' link at (273, 578) on internal:text="Forbidden"s
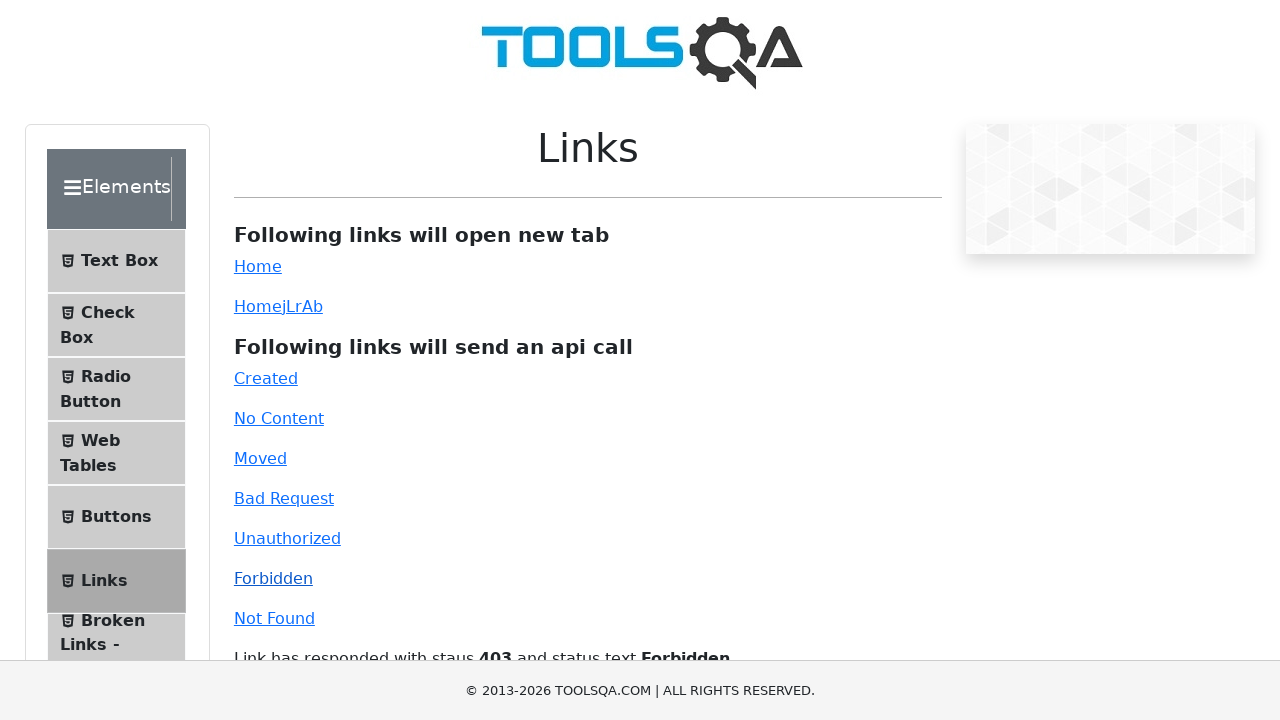

Response received for 'Forbidden' with status 403
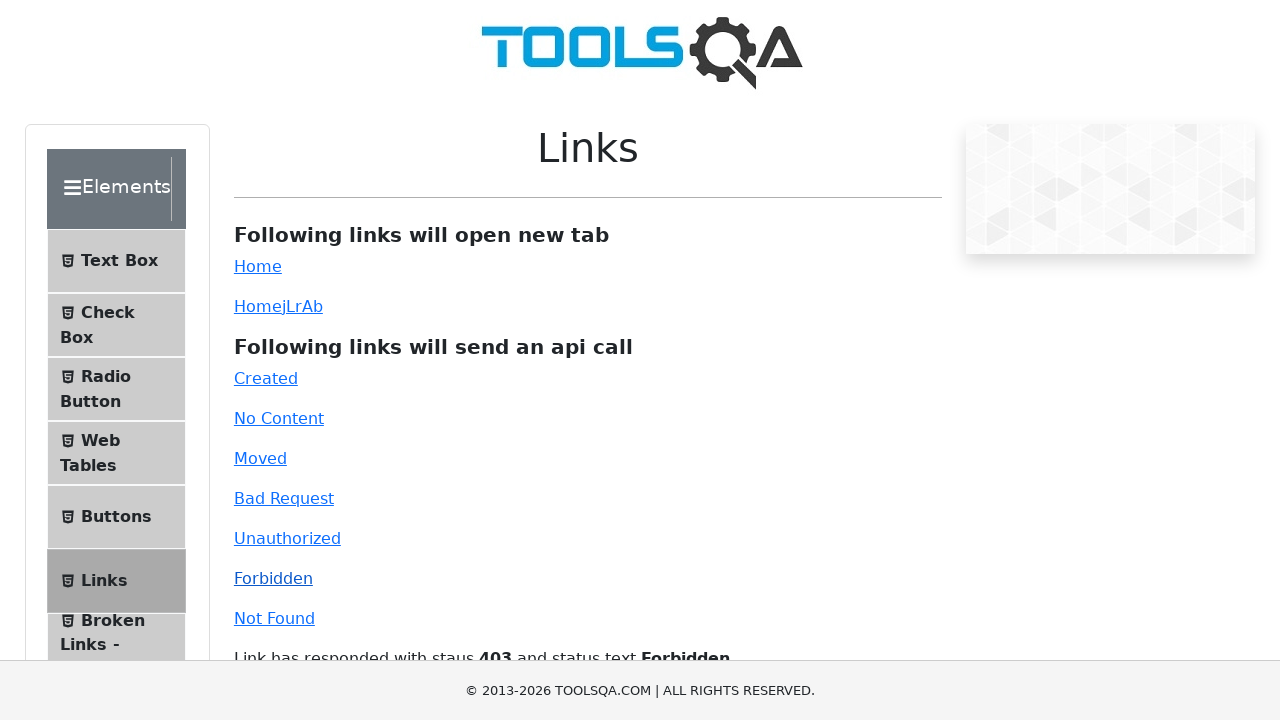

Assertion passed: 'Forbidden' returned expected status code 403
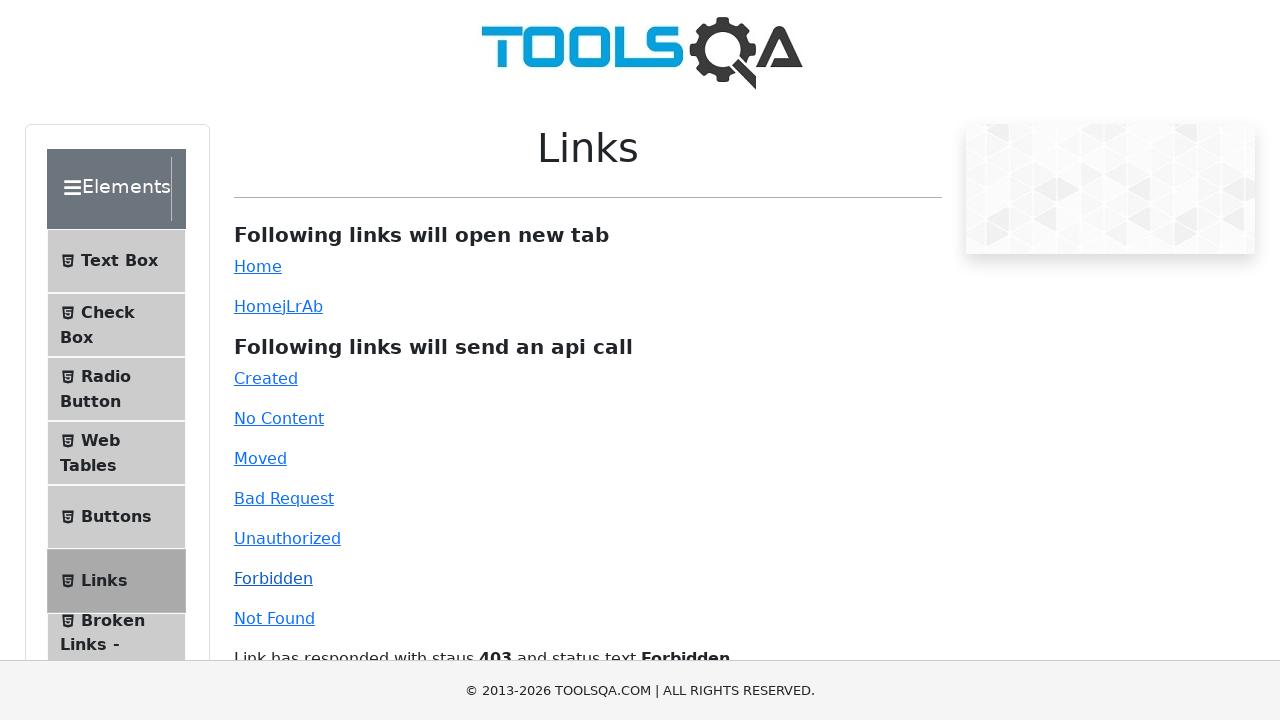

Clicked 'Not Found' link at (274, 618) on internal:text="Not Found"s
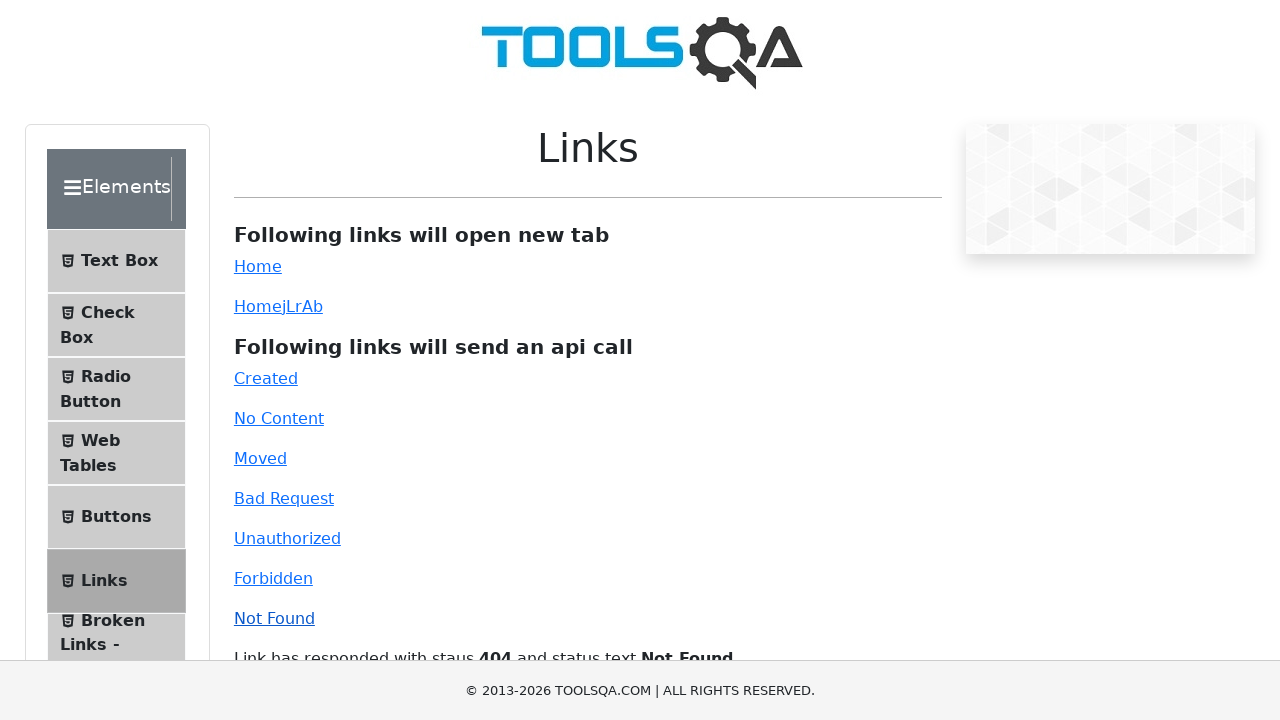

Response received for 'Not Found' with status 404
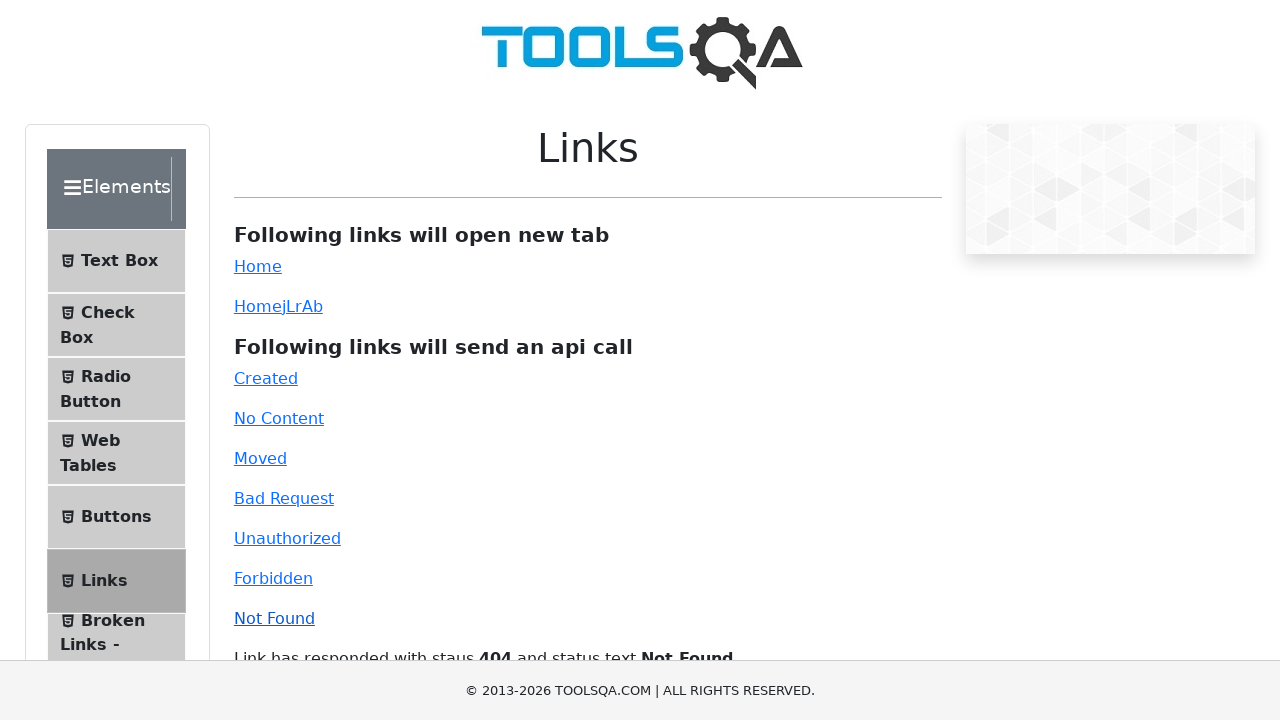

Assertion passed: 'Not Found' returned expected status code 404
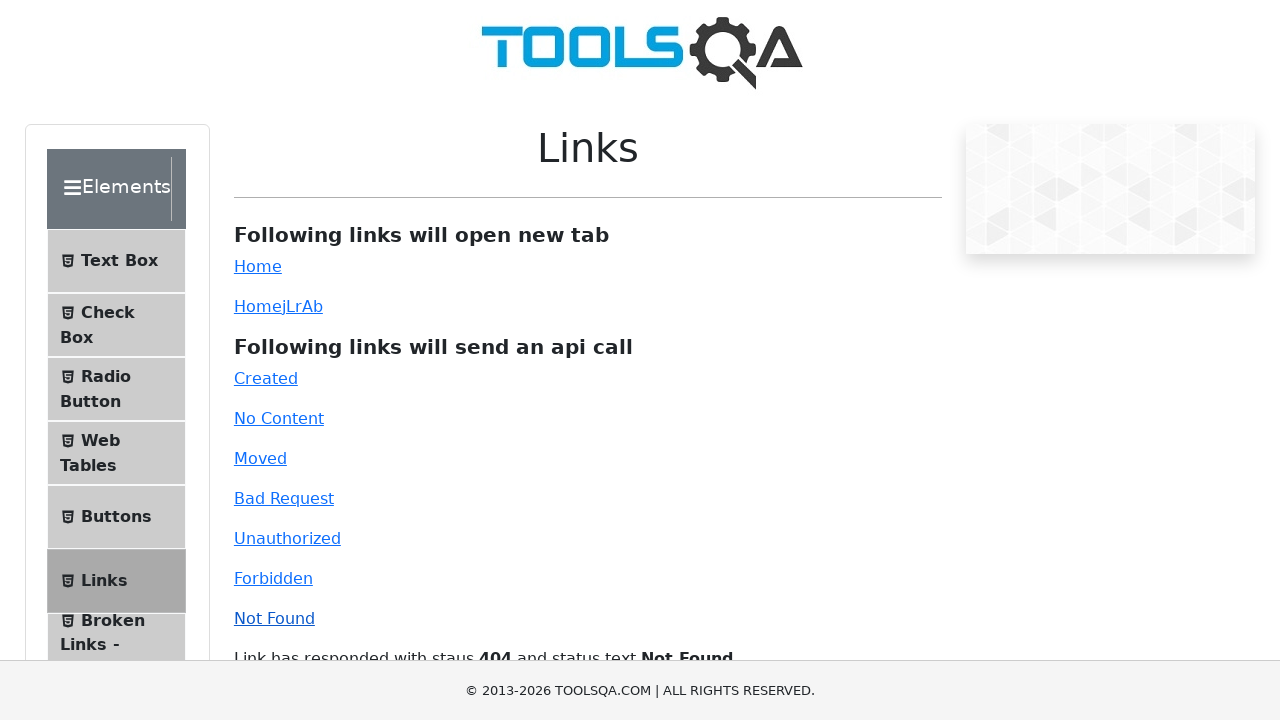

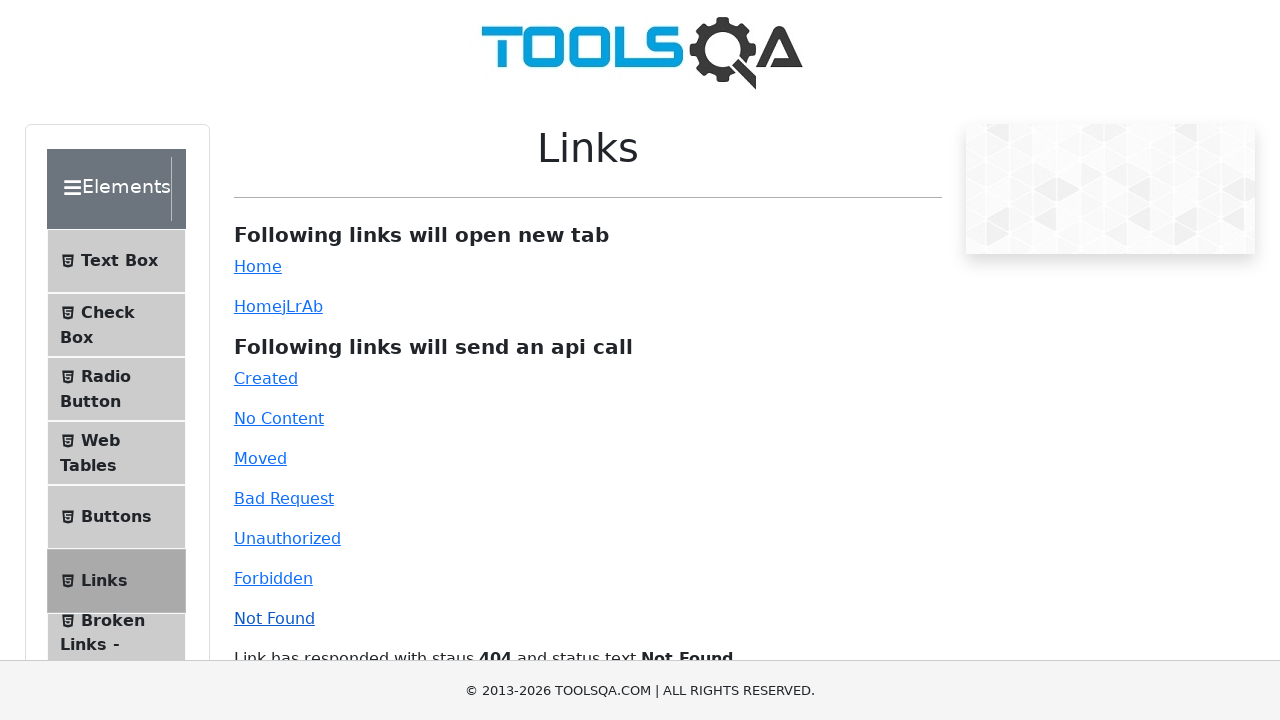